Navigates to Snapdeal homepage and verifies the page loads successfully

Starting URL: https://www.snapdeal.com/

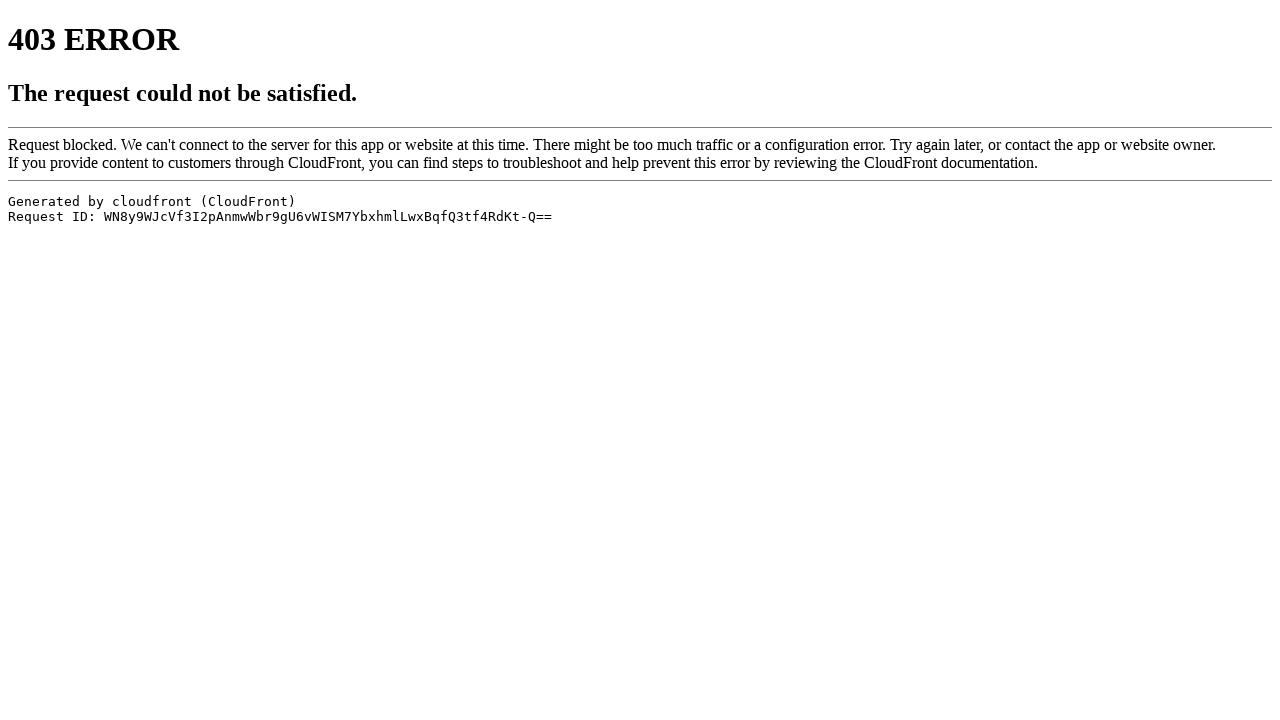

Navigated to Snapdeal homepage
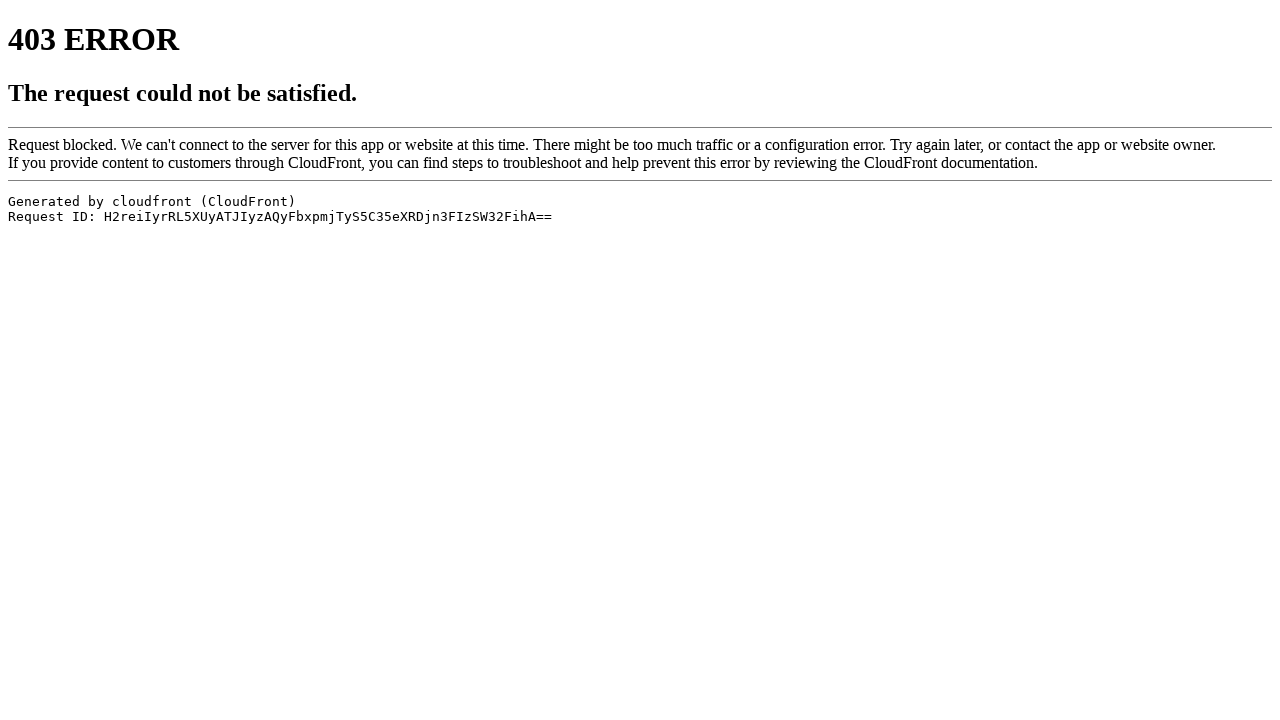

Page DOM content fully loaded
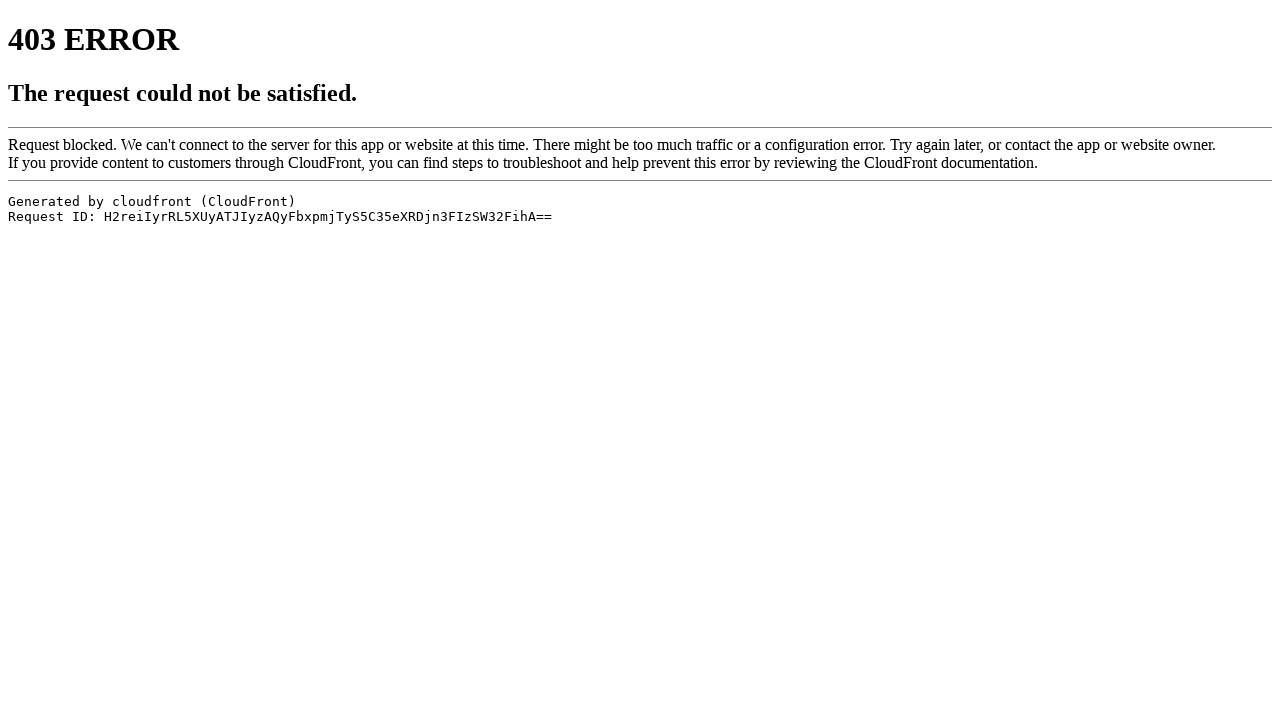

Verified page URL is correct
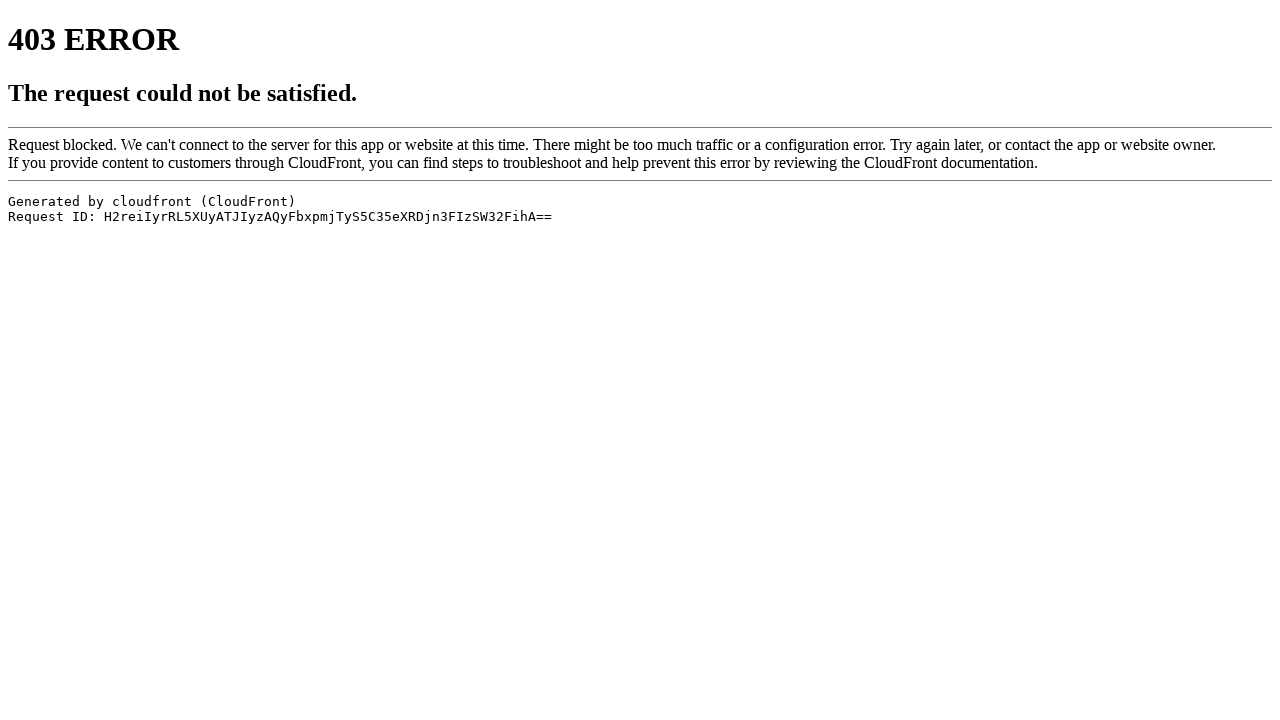

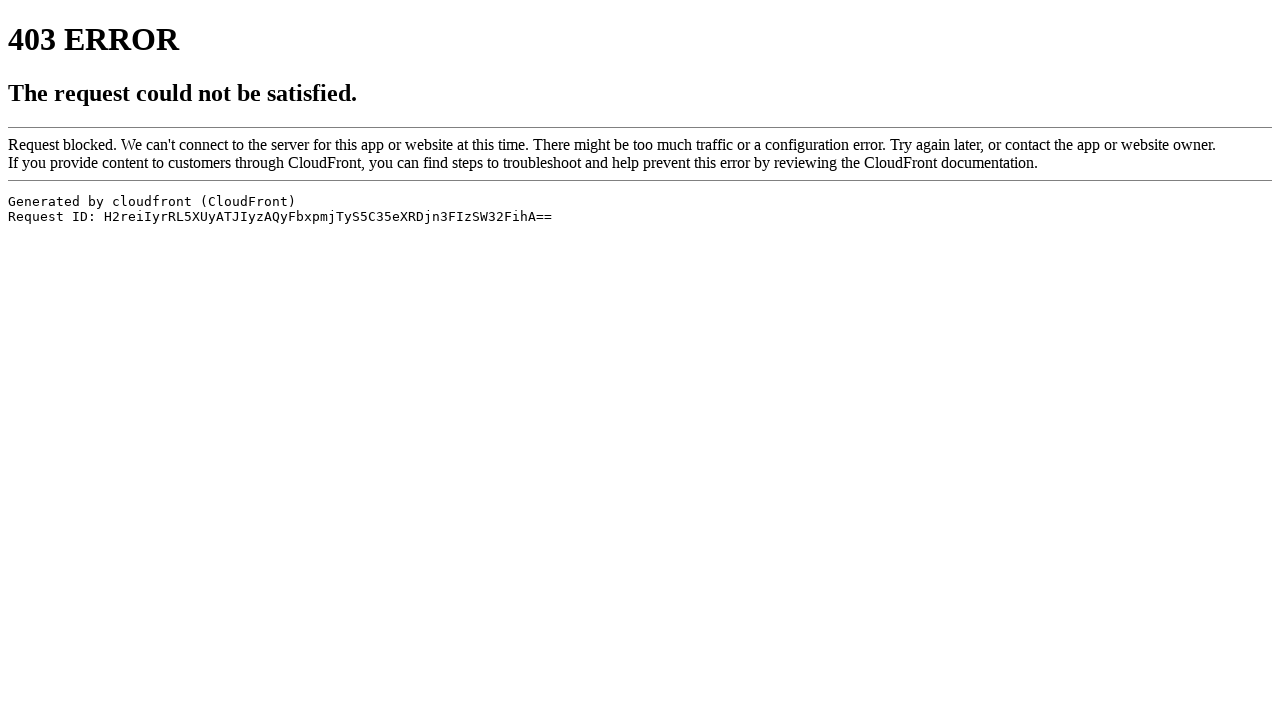